Tests a web calculator by performing a BODMAS calculation: first multiplying 3×4, then adding 2 to the result, and verifying the output

Starting URL: https://dunizb.github.io/sCalc/

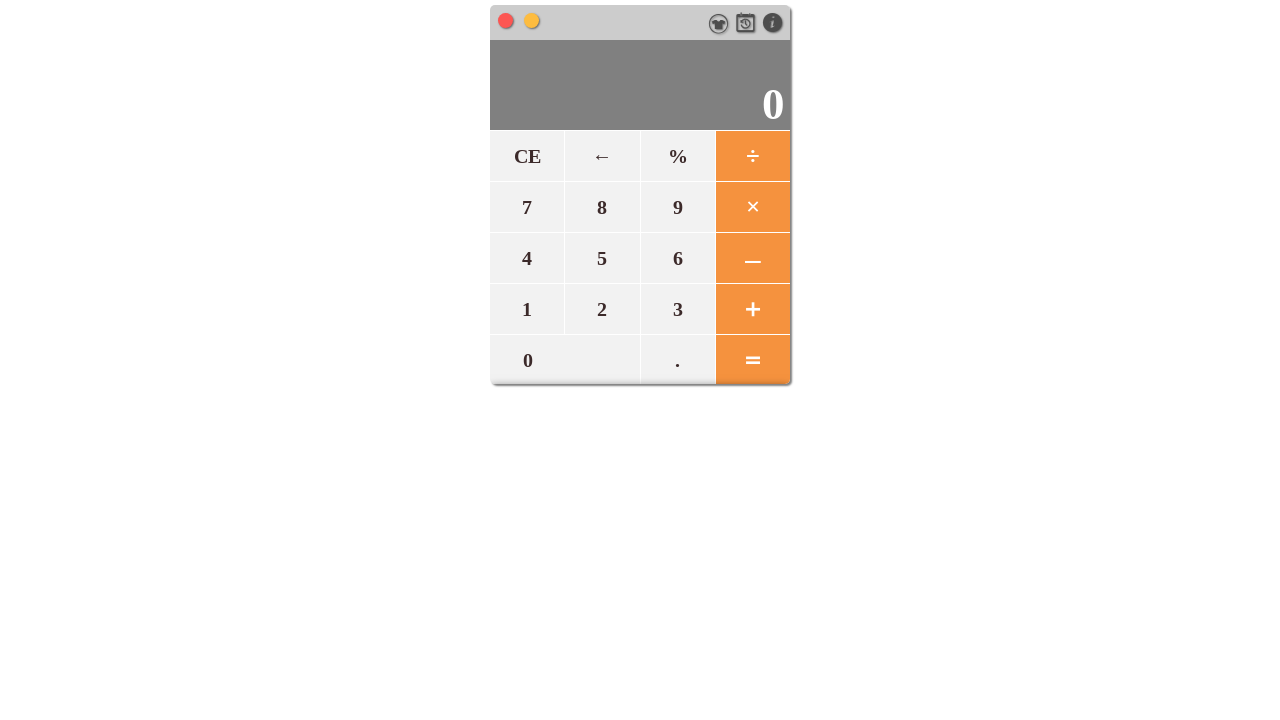

Navigated to calculator application
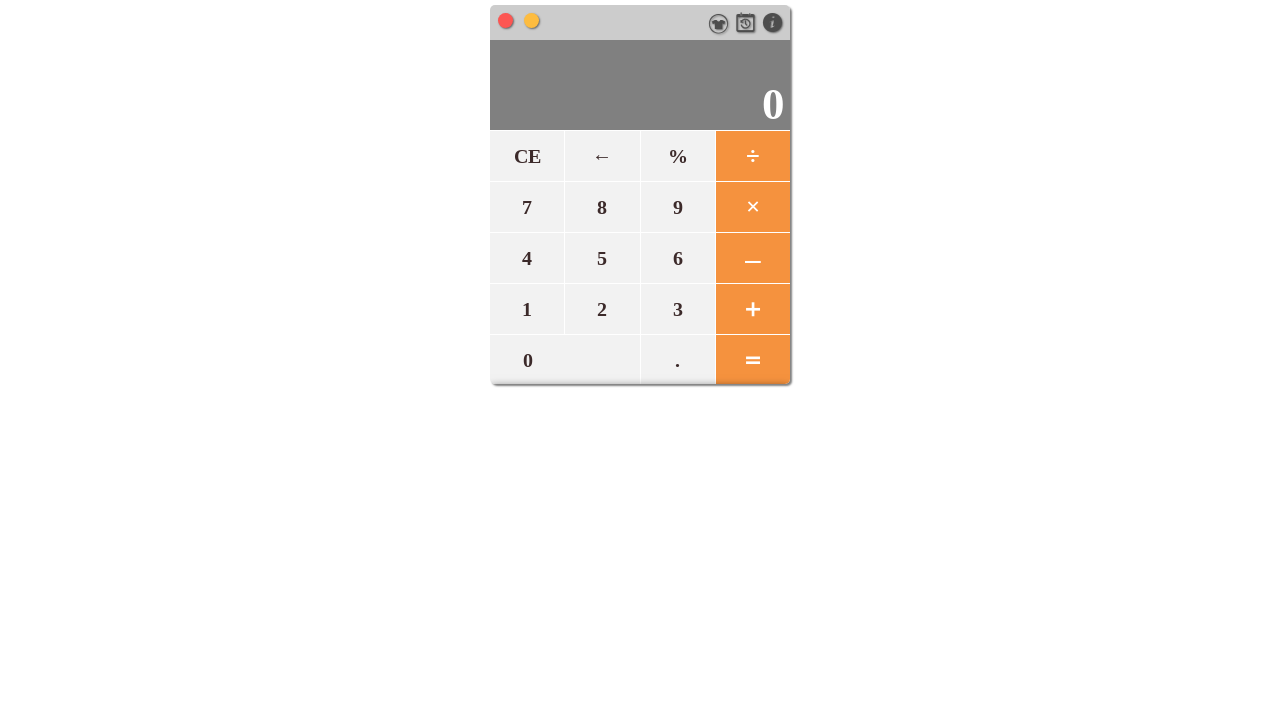

Clicked number 3 at (677, 309) on xpath=//span[text()='3']
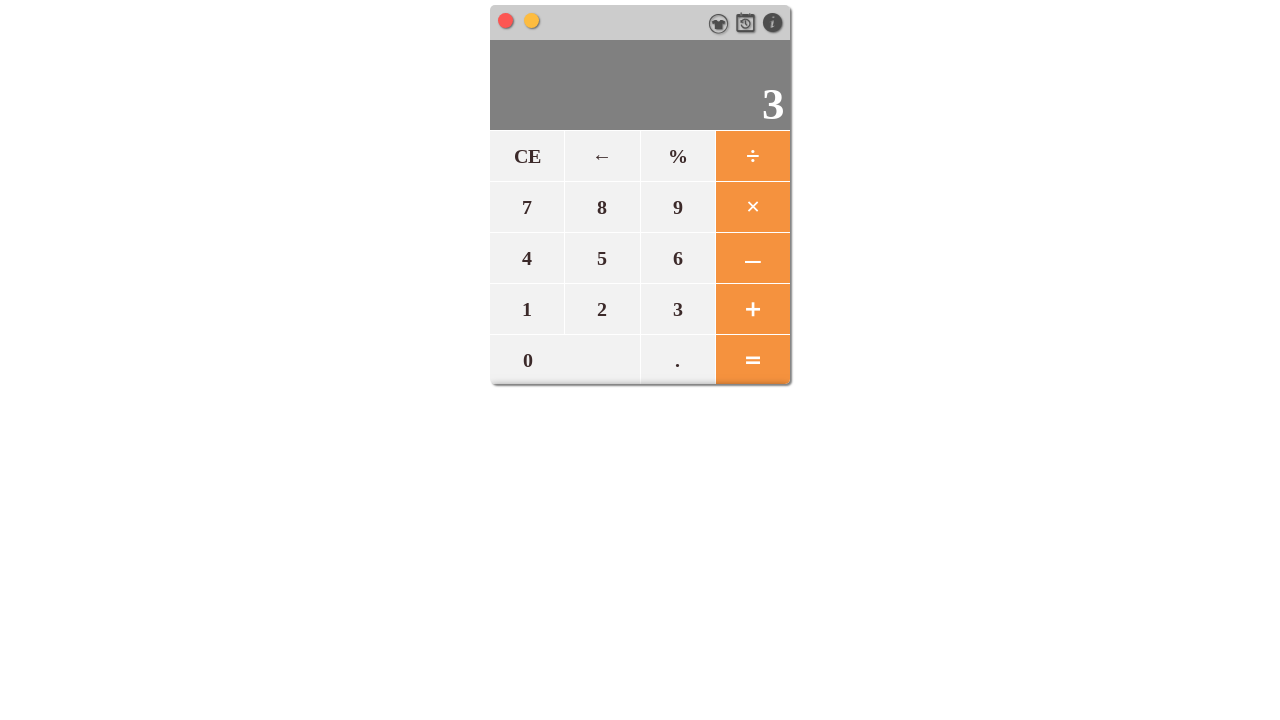

Clicked multiply operator (×) at (752, 207) on xpath=//span[text()='×']
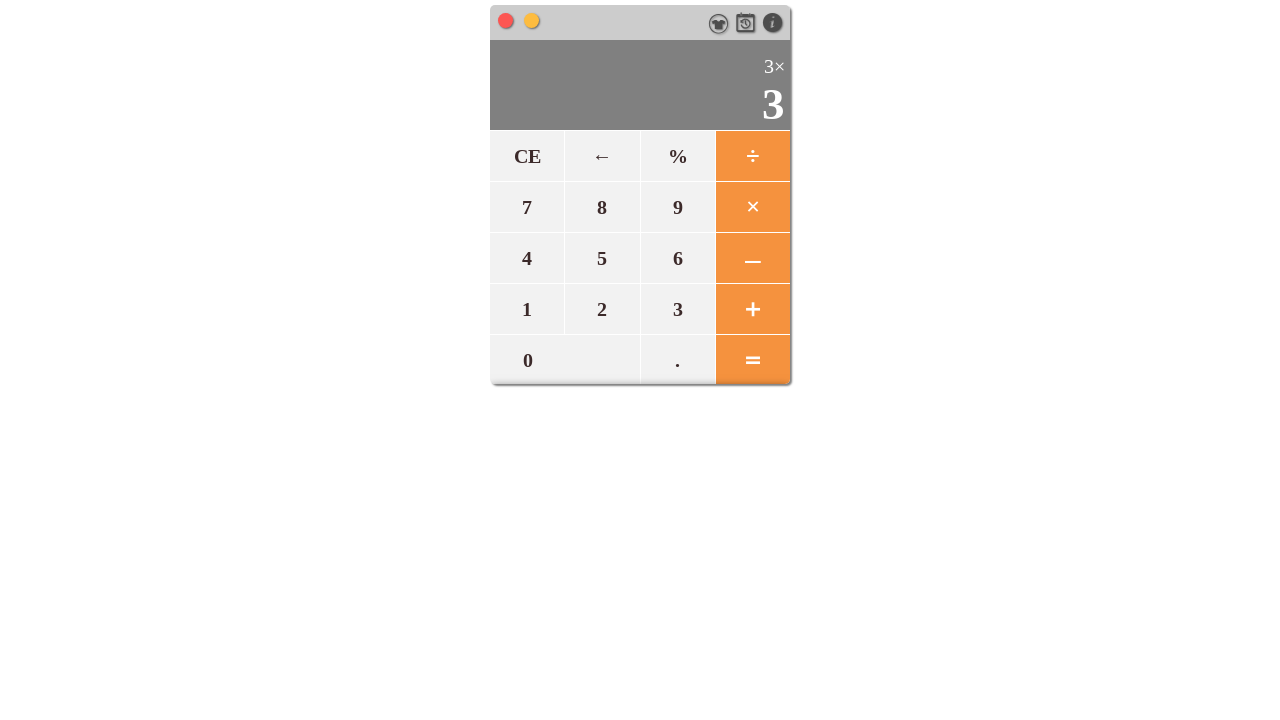

Clicked number 4 at (527, 258) on xpath=//span[text()='4']
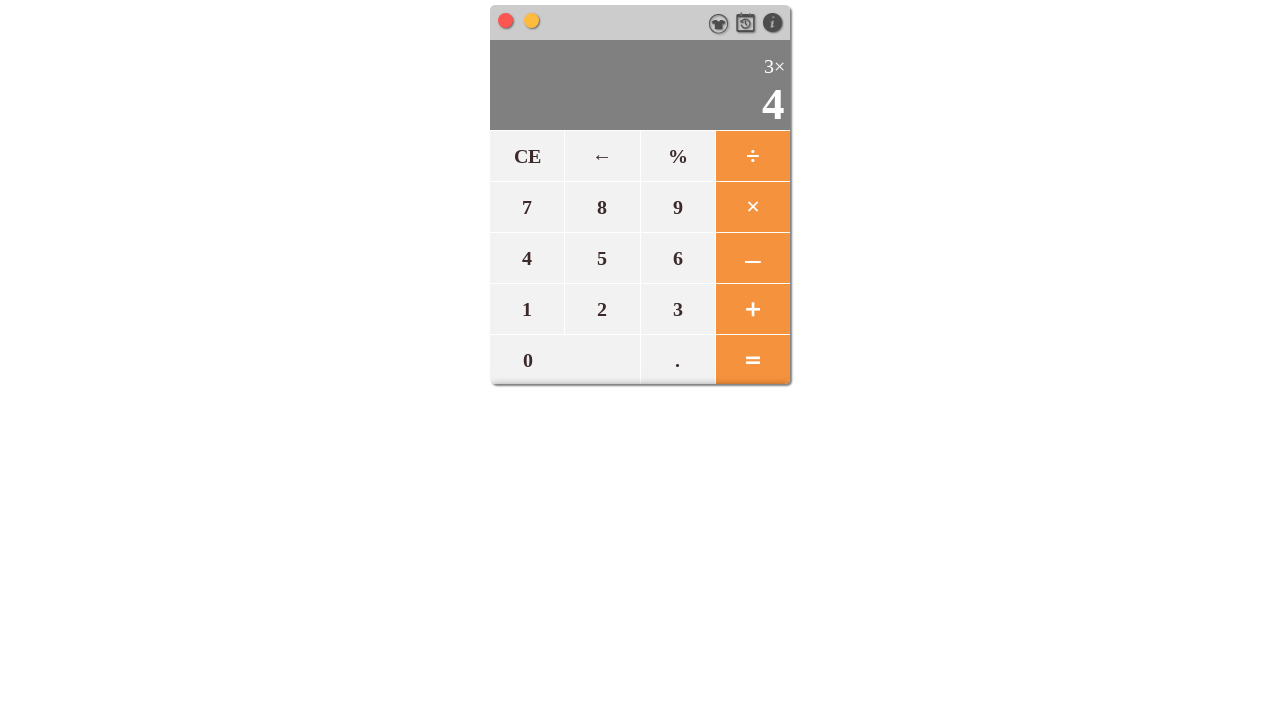

Clicked equals button to calculate 3×4 at (752, 358) on xpath=//span[@id='equals']
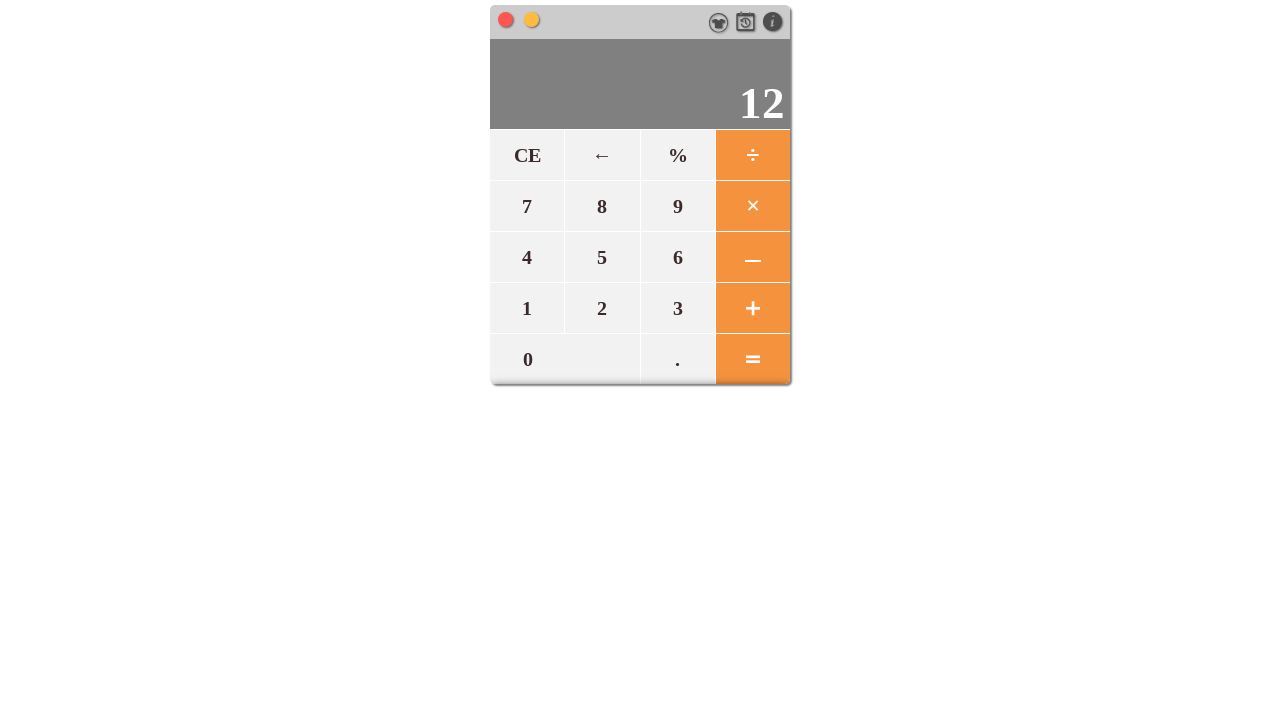

Clicked plus operator (＋) at (752, 308) on xpath=//span[text()='＋']
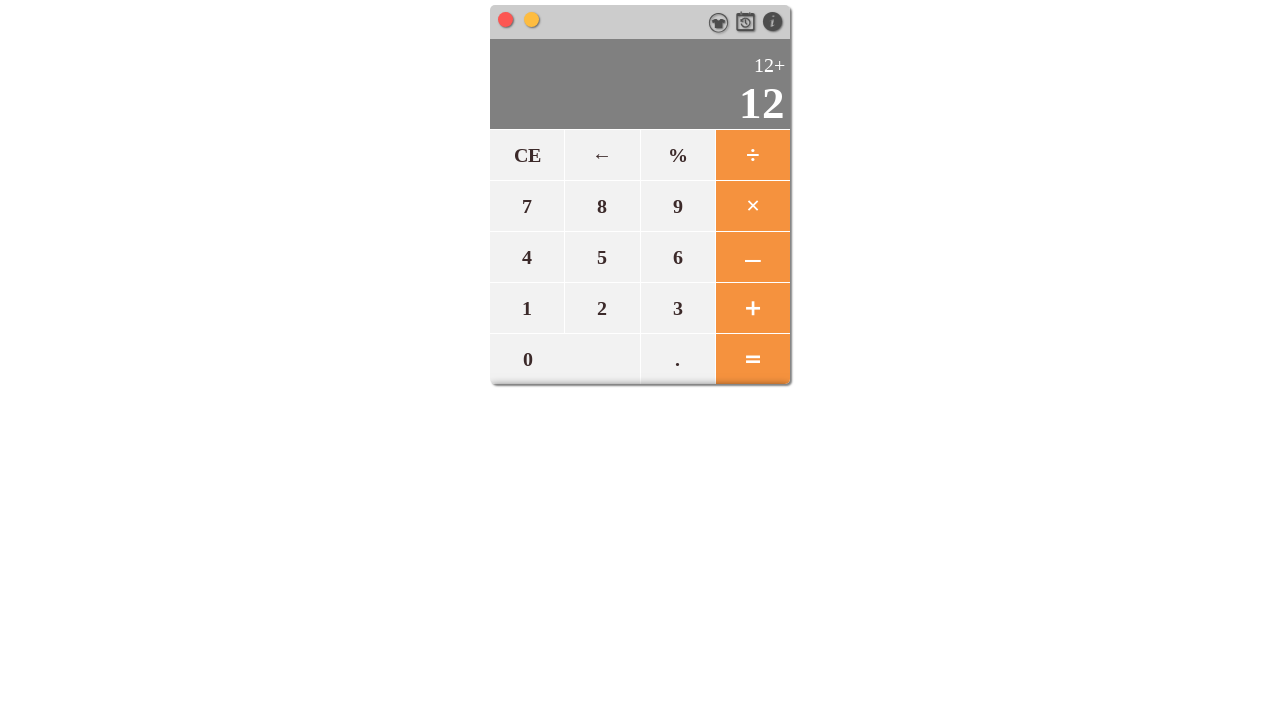

Clicked number 2 at (602, 308) on xpath=//span[text()='2']
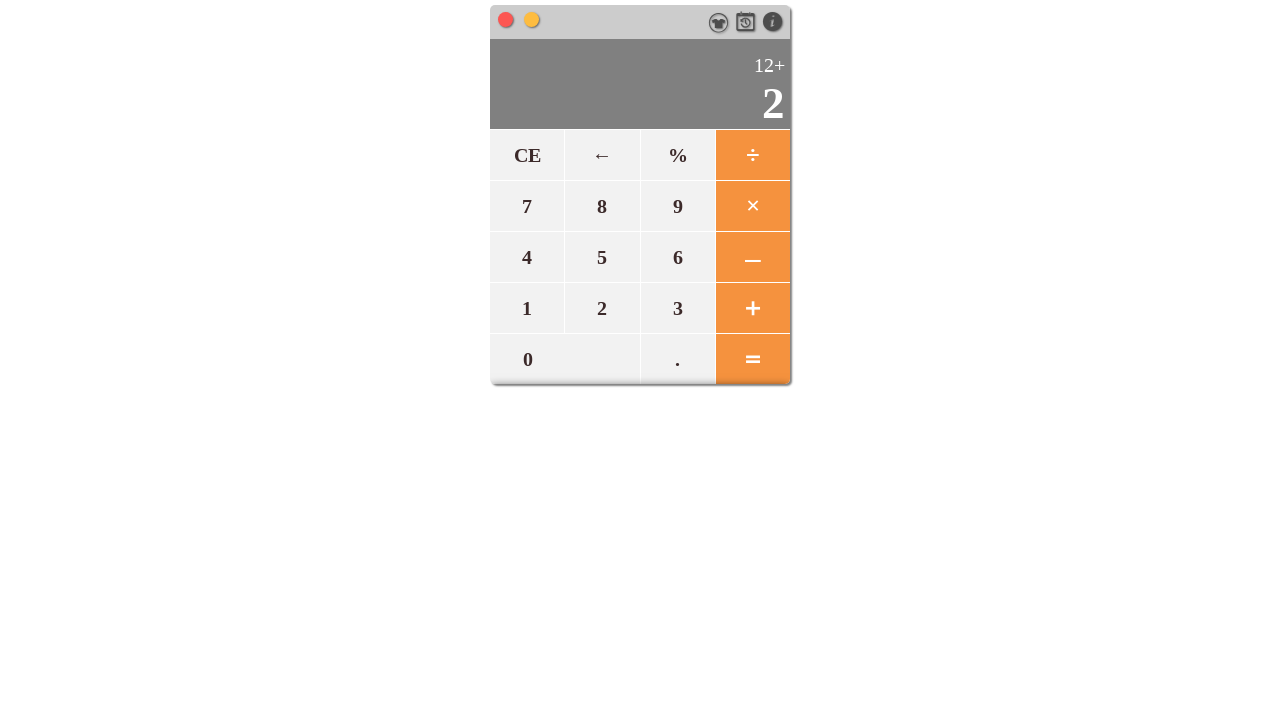

Clicked equals button to calculate final result (12+2) at (752, 358) on xpath=//span[@id='equals']
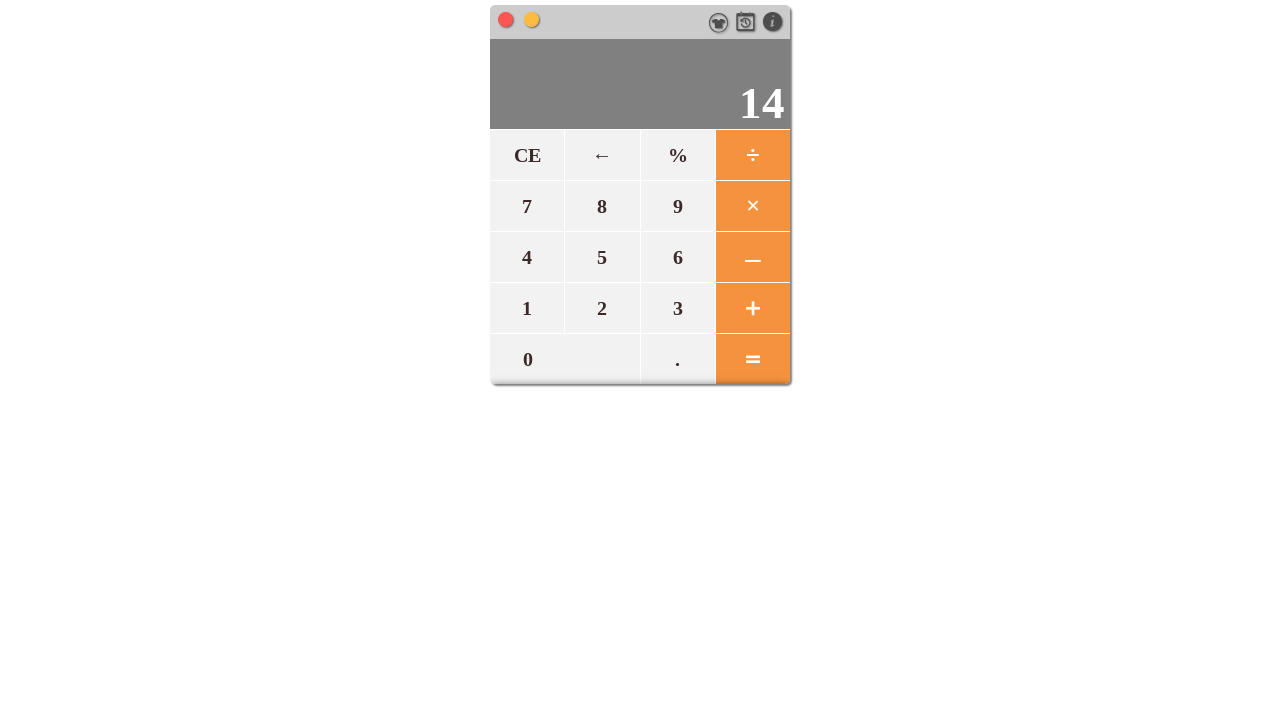

Final result (14) is displayed
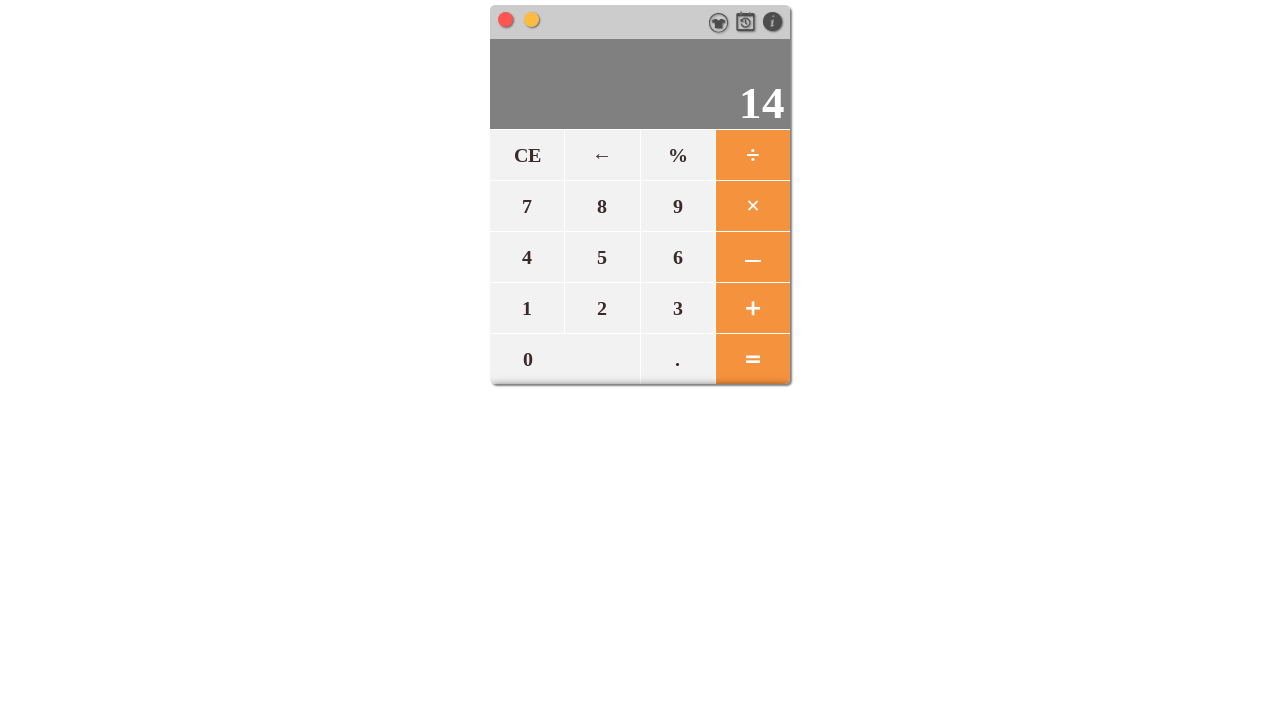

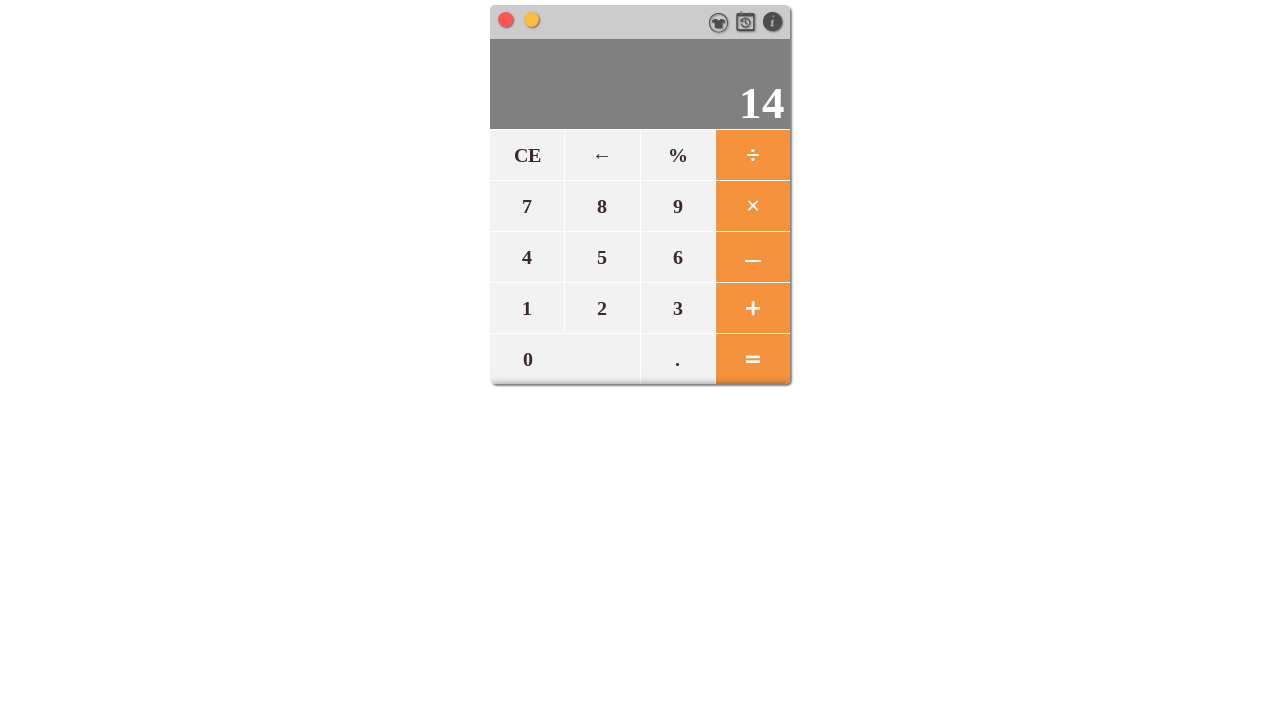